Tests drag and drop functionality on Applitools Kitchen by dragging multiple menu items (Fried Chicken, Hamburger, Ice Cream) to a plate and verifying each item appears on the plate.

Starting URL: https://kitchen.applitools.com/ingredients/drag-and-drop

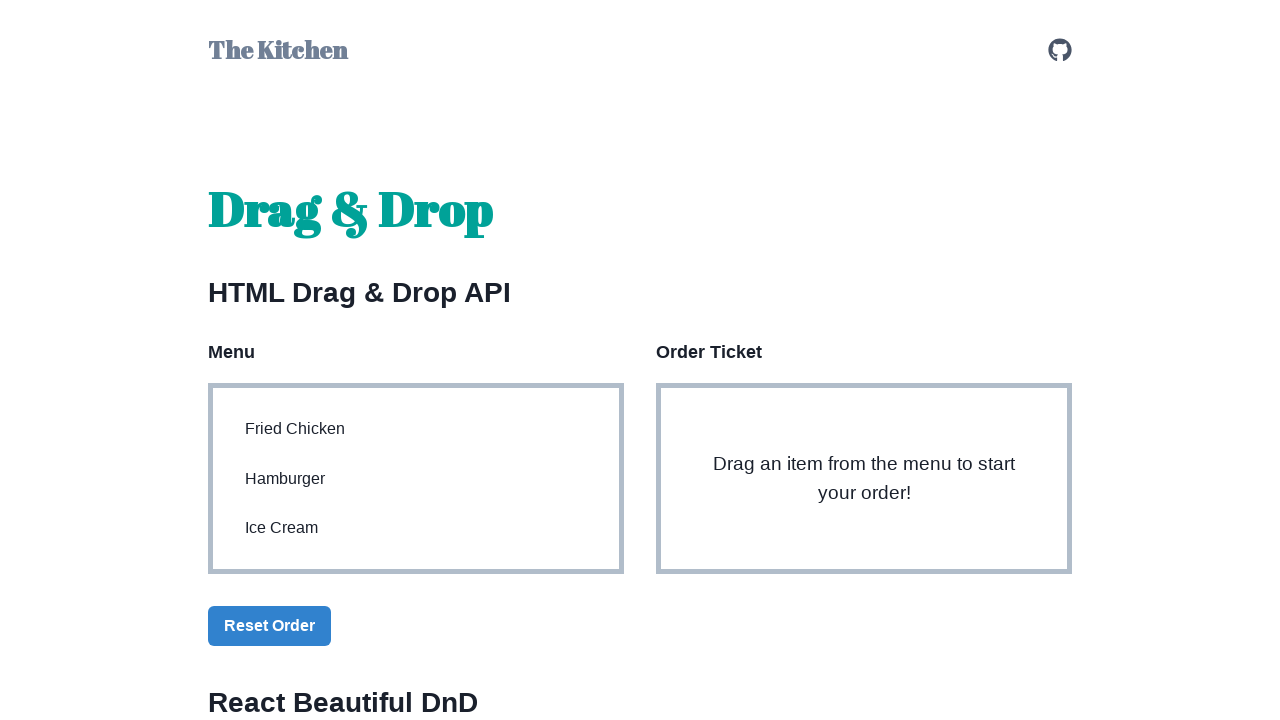

Dragged Fried Chicken menu item to the plate at (864, 479)
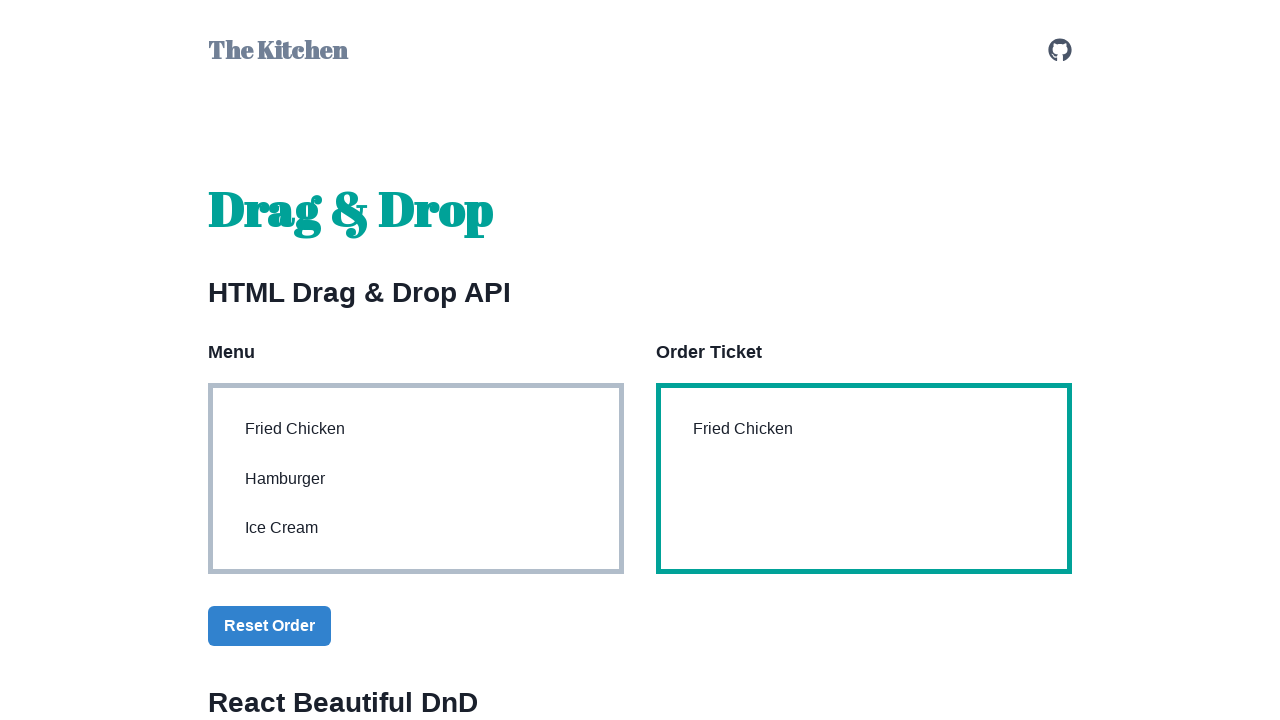

Verified Fried Chicken appears on the plate
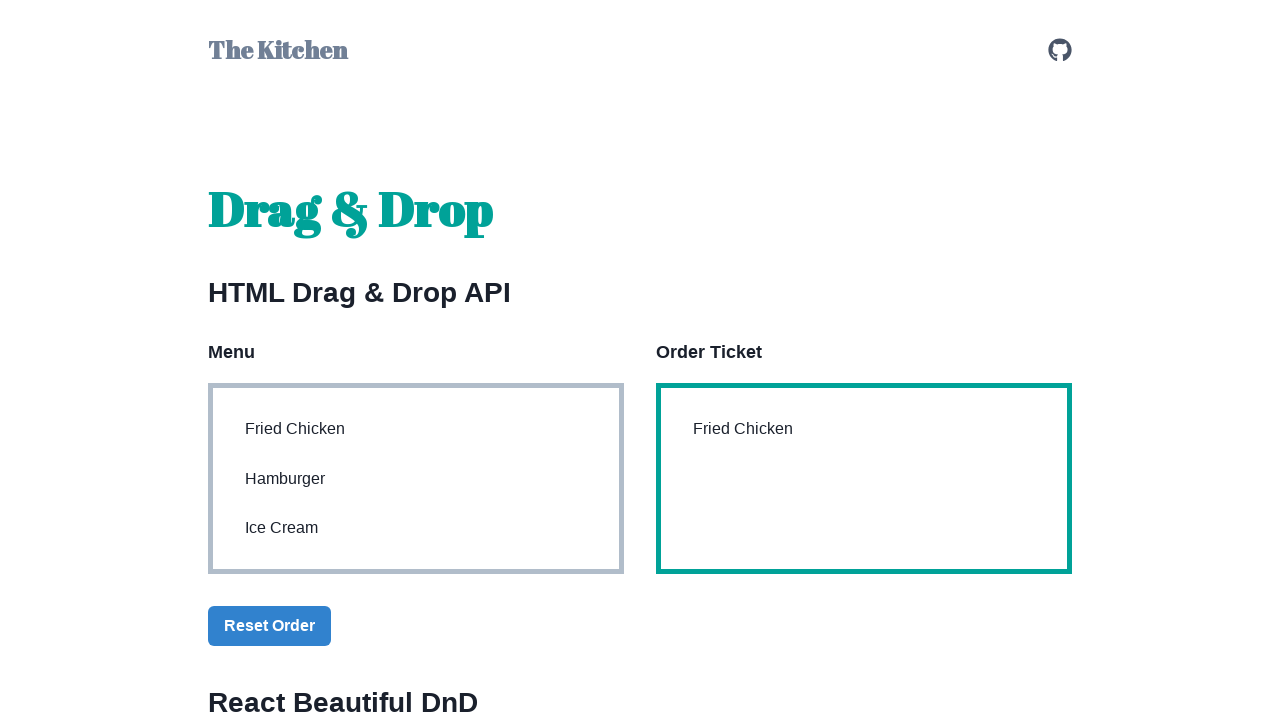

Dragged Hamburger menu item to the plate at (864, 479)
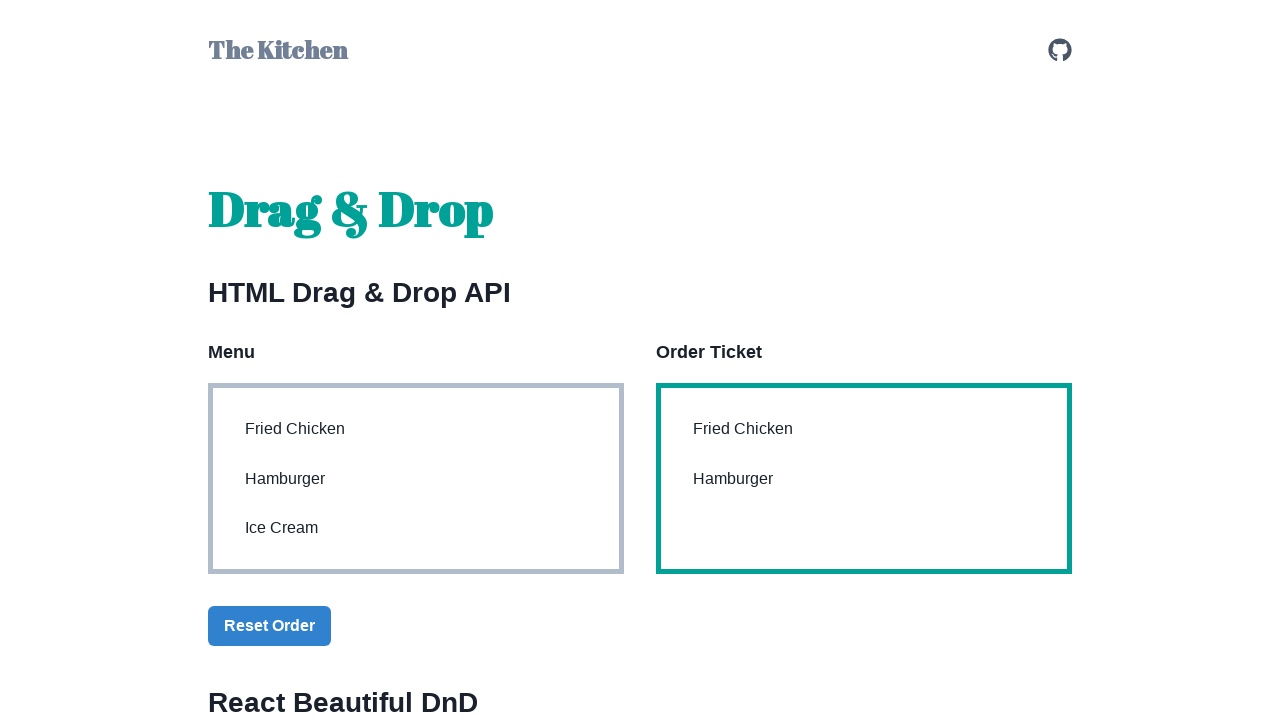

Verified Hamburger appears on the plate
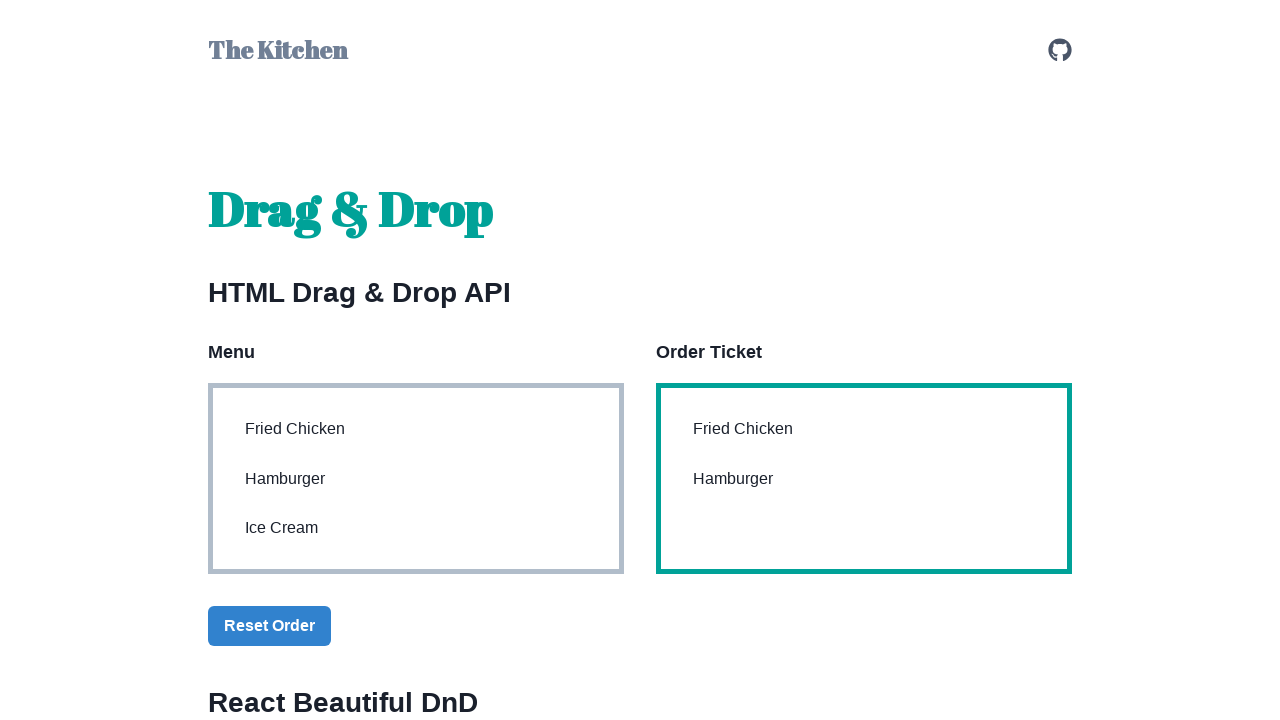

Dragged Ice Cream menu item to the plate at (864, 479)
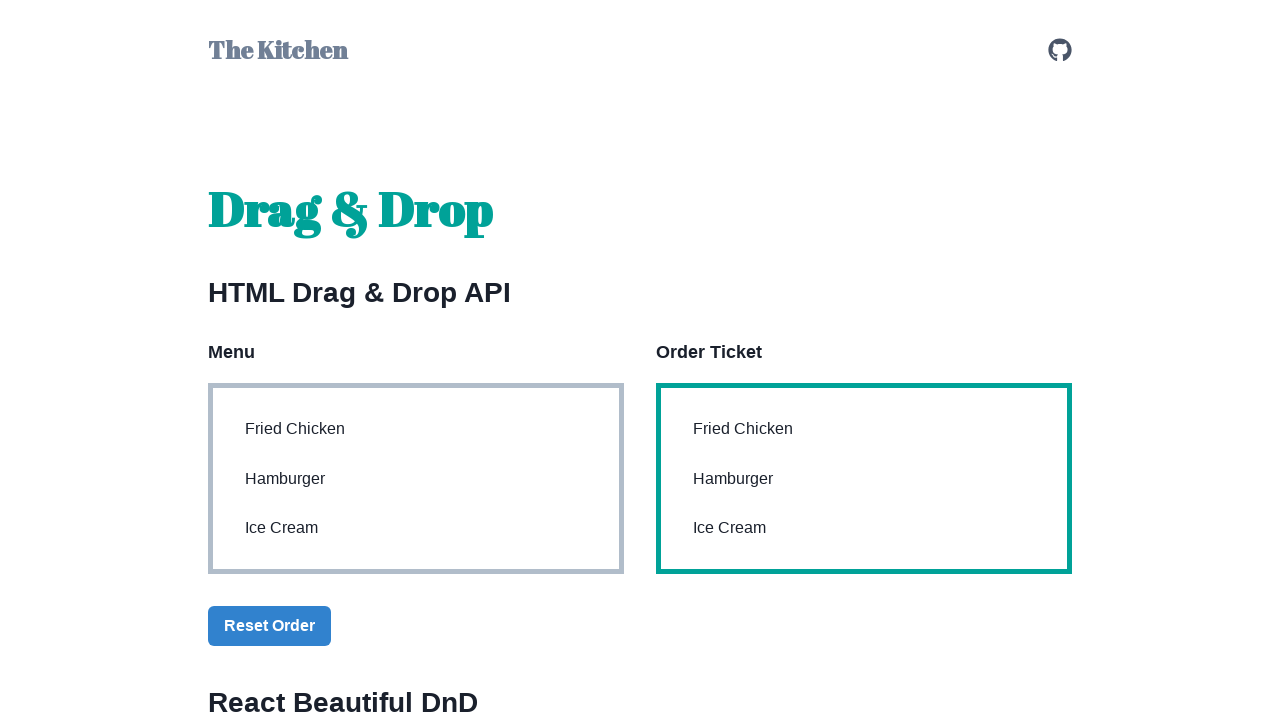

Verified Ice Cream appears on the plate
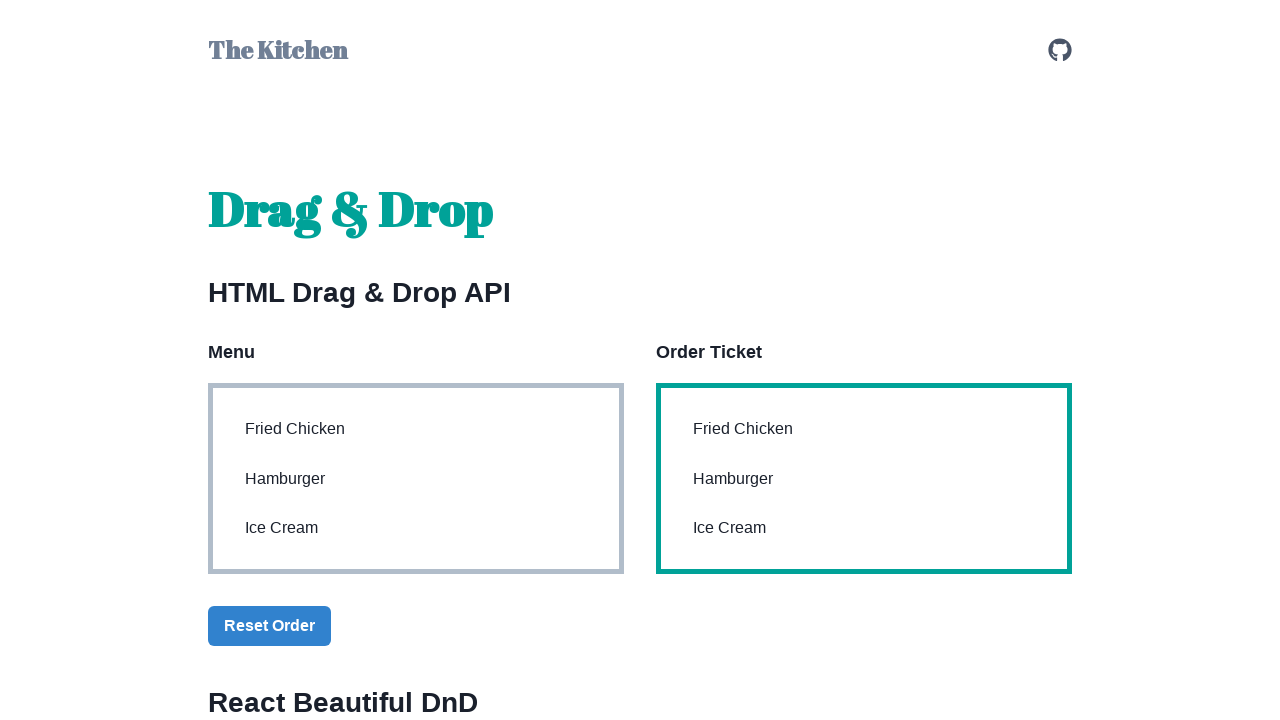

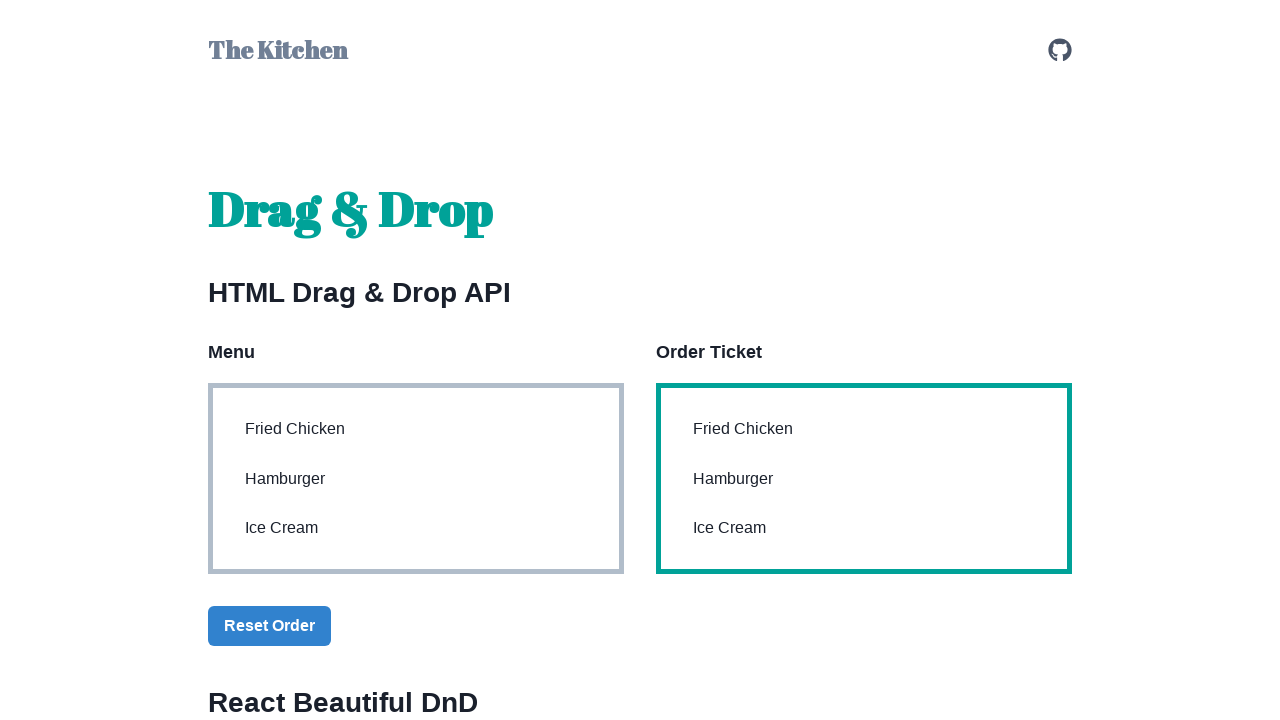